Tests click and hold with Control key to select multiple random non-sequential elements in a jQuery selectable grid

Starting URL: https://automationfc.github.io/jquery-selectable/

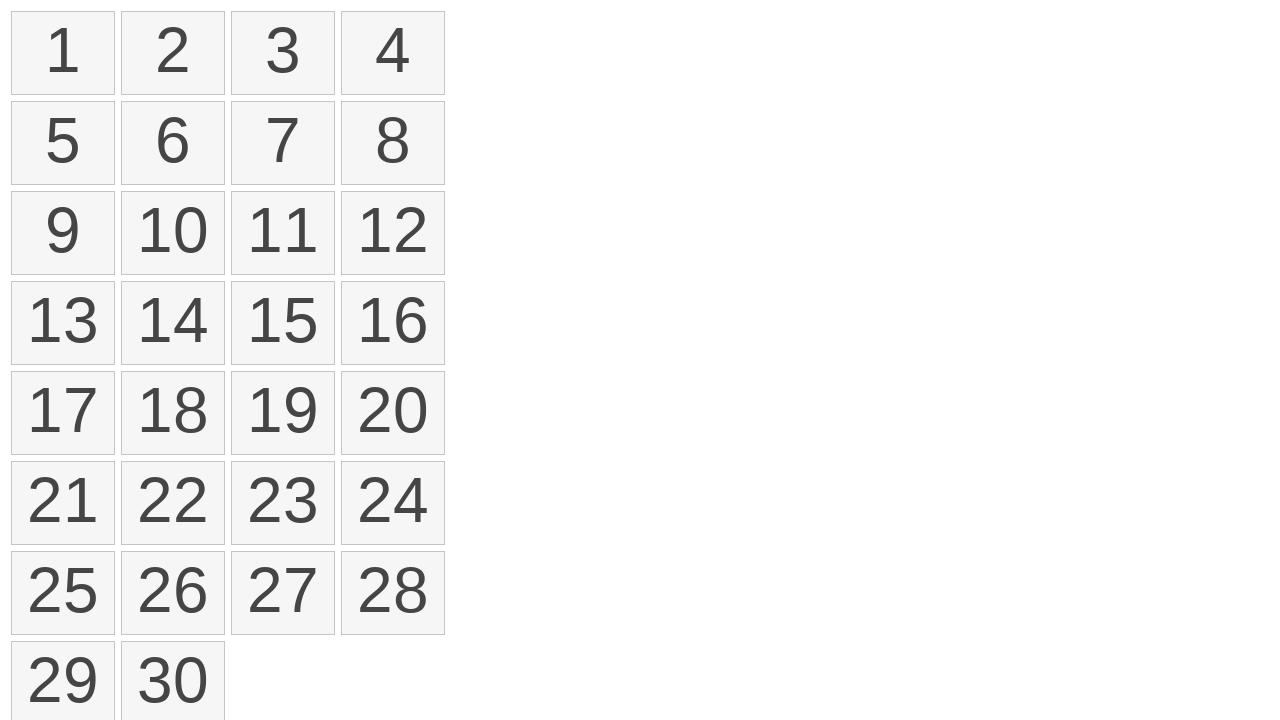

Waited for selectable items to load
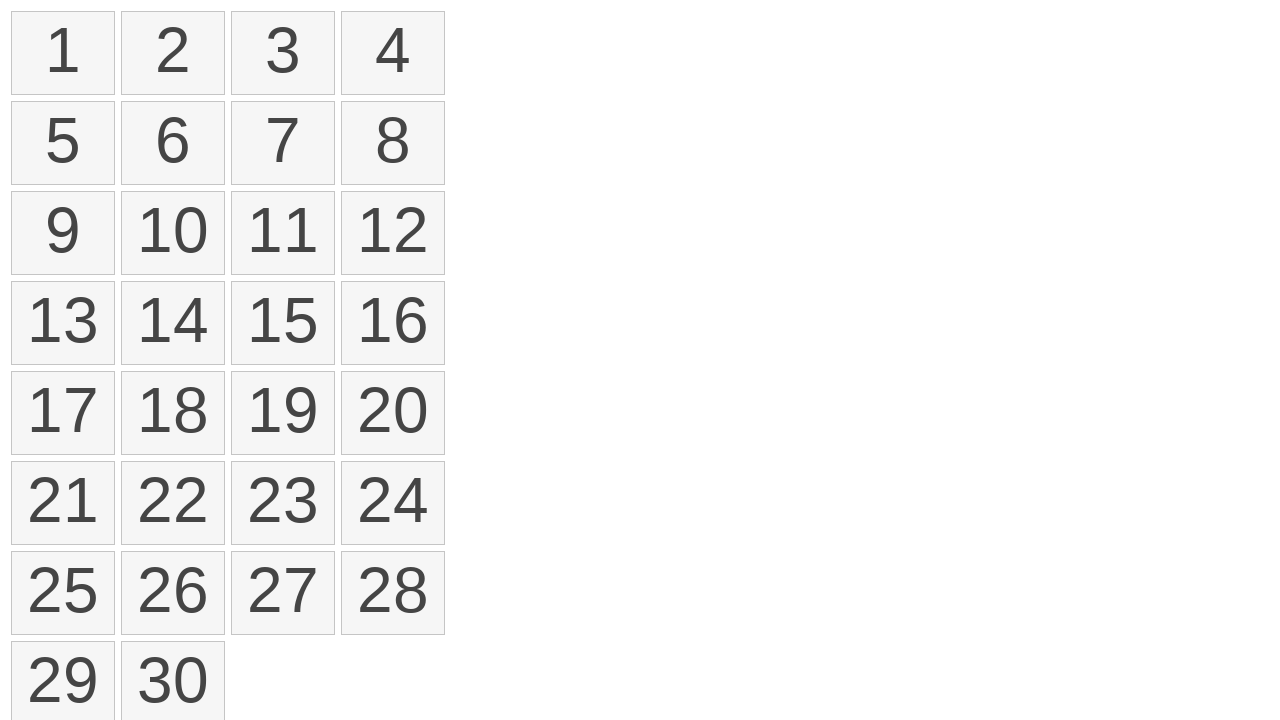

Located all selectable items in the grid
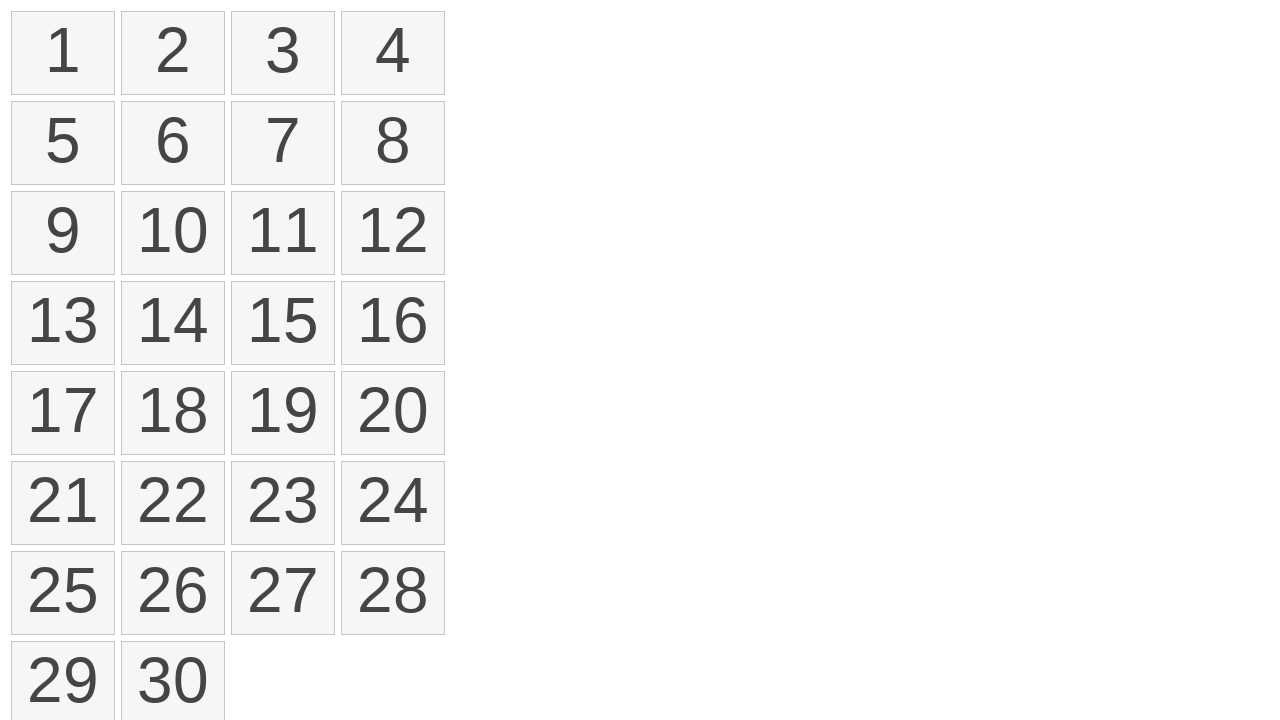

Pressed Control key down to enable multi-select mode
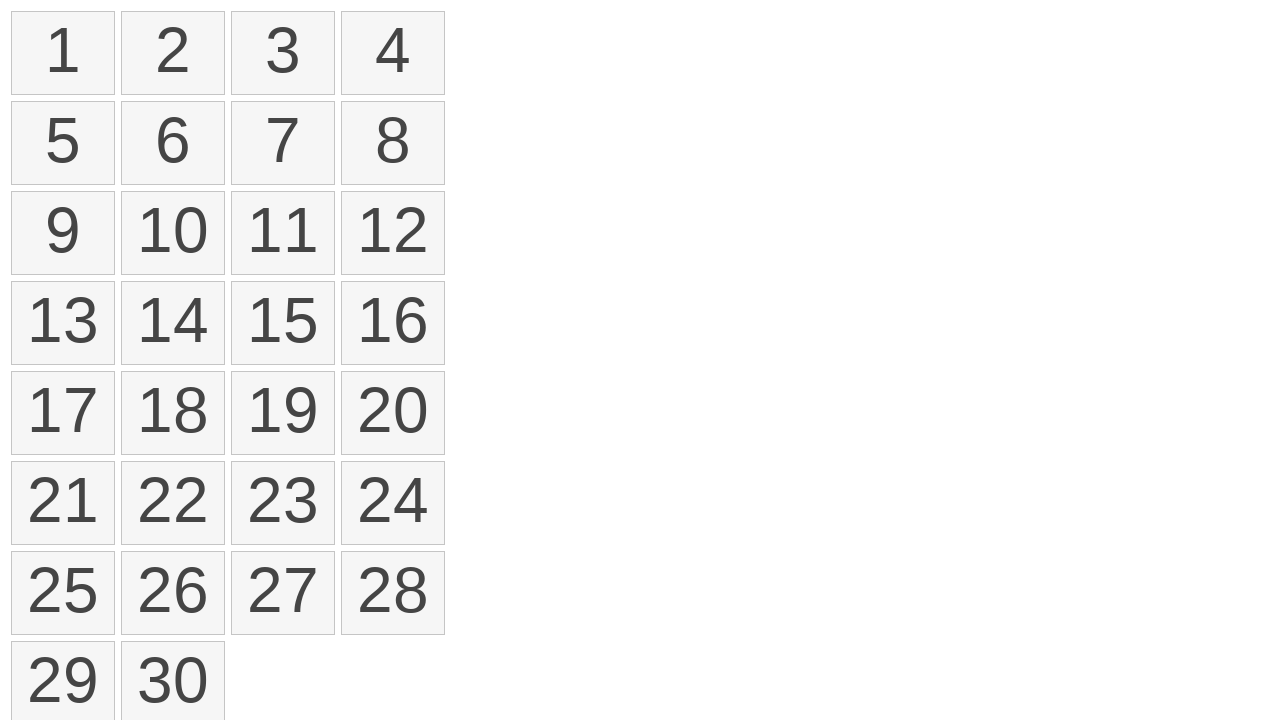

Clicked on item 1 while holding Control at (63, 53) on .ui-selectable>li >> nth=0
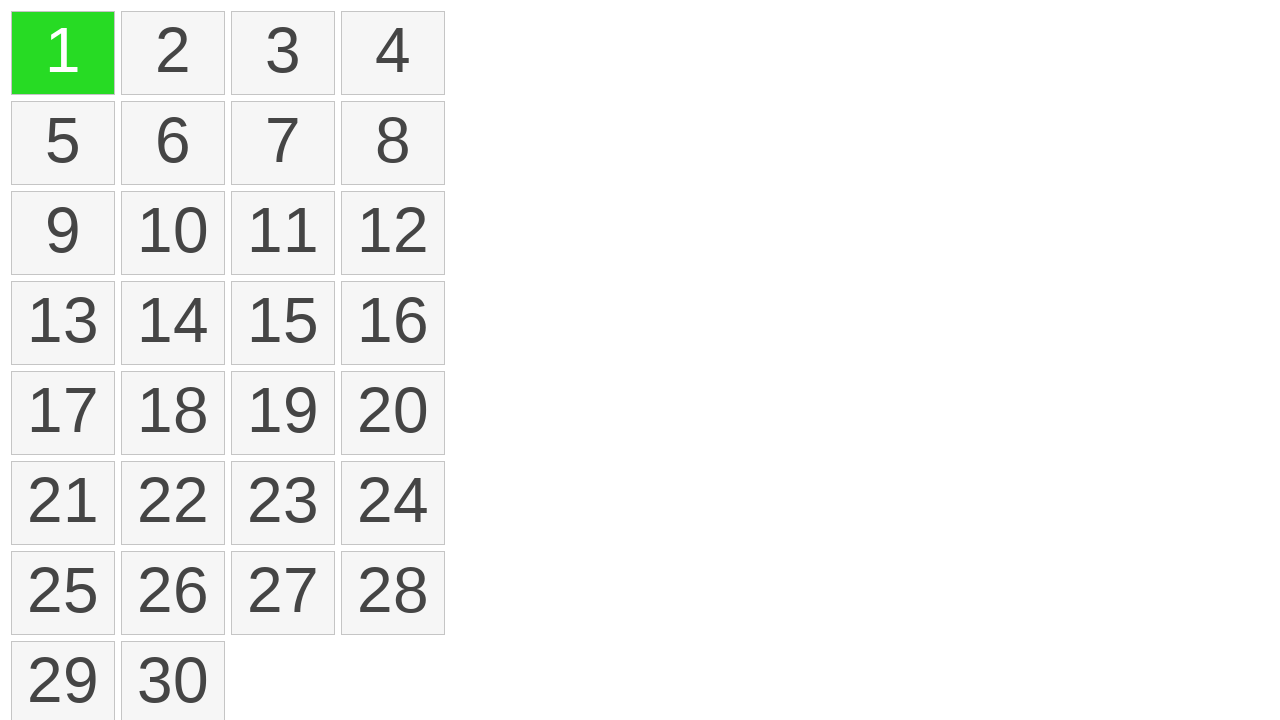

Clicked on item 3 while holding Control at (283, 53) on .ui-selectable>li >> nth=2
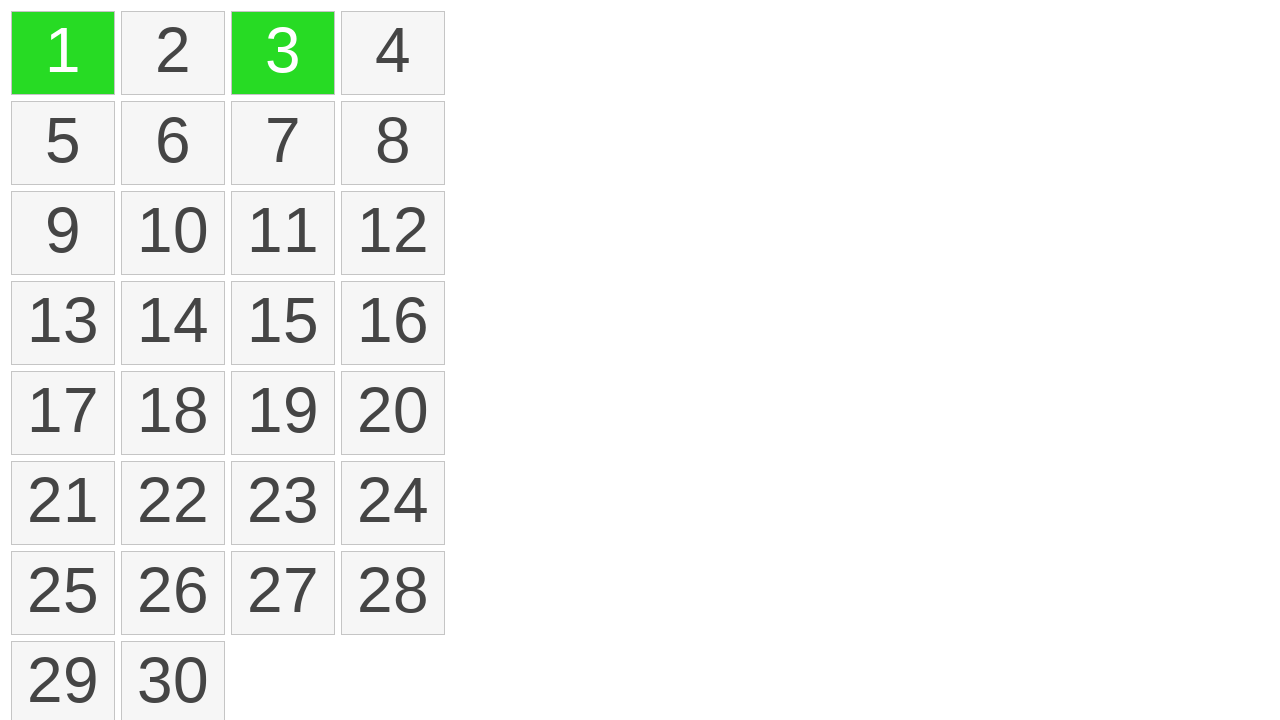

Clicked on item 6 while holding Control at (173, 143) on .ui-selectable>li >> nth=5
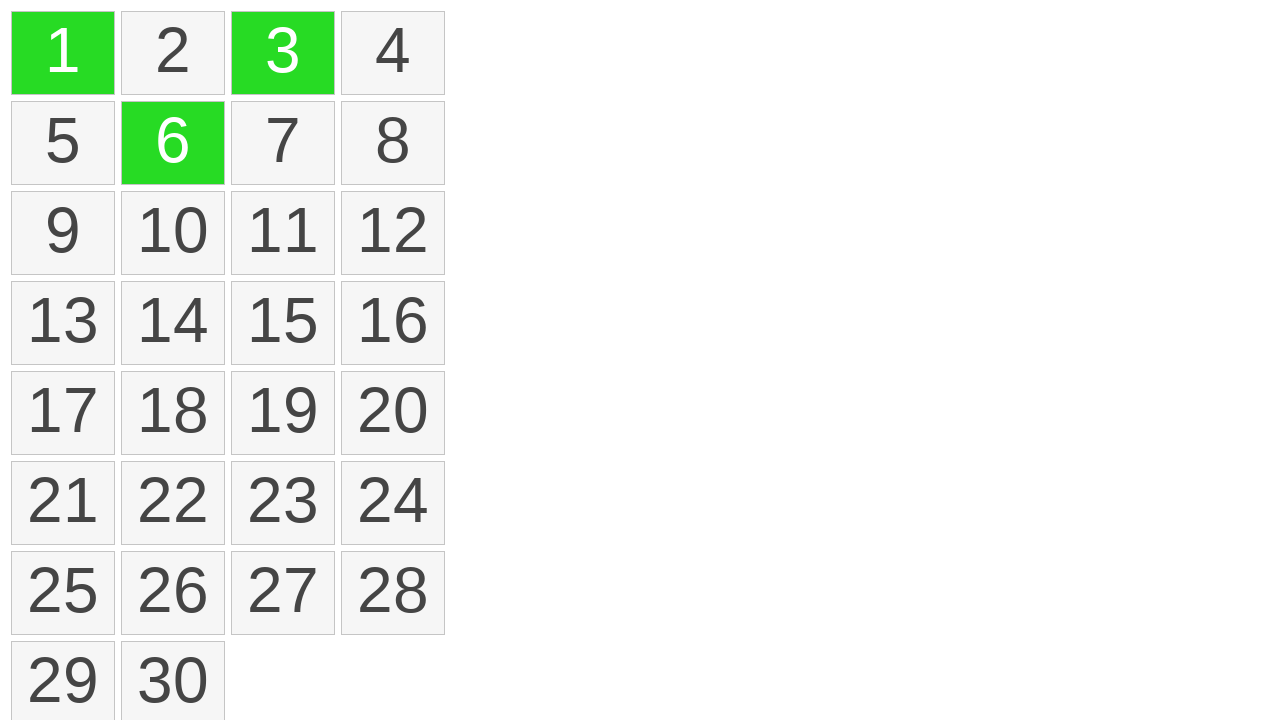

Clicked on item 11 while holding Control at (283, 233) on .ui-selectable>li >> nth=10
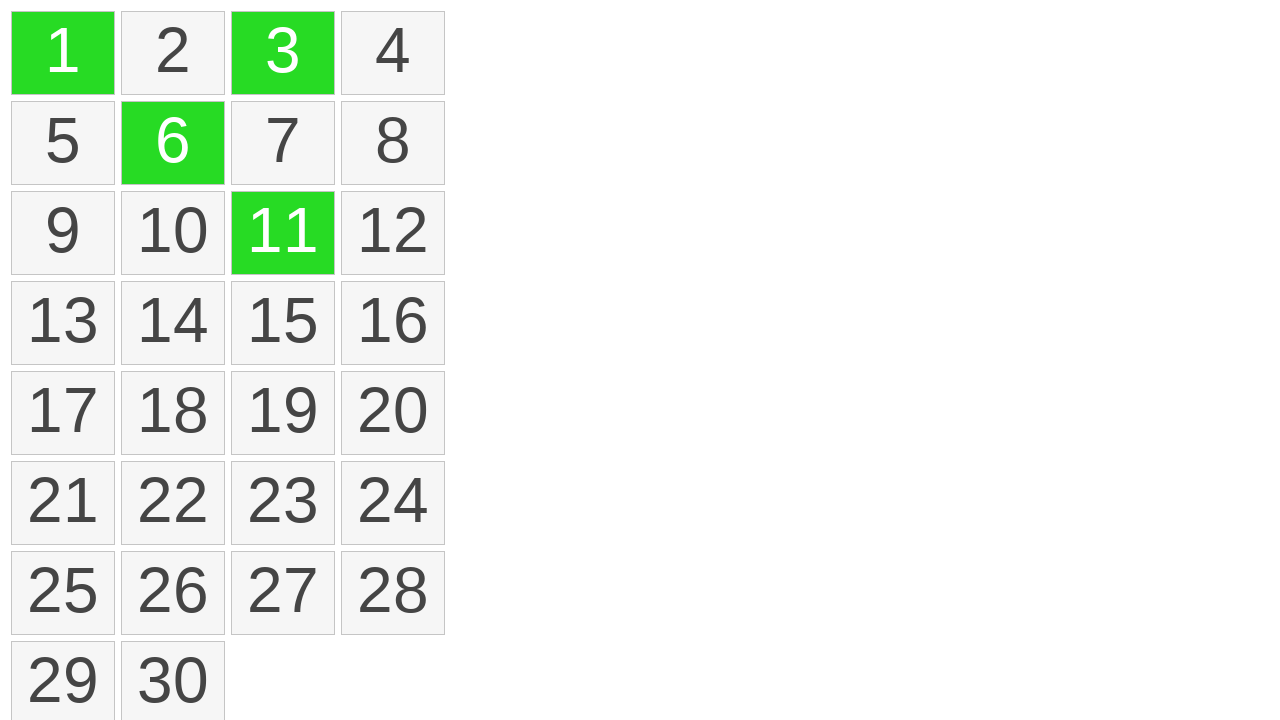

Released Control key
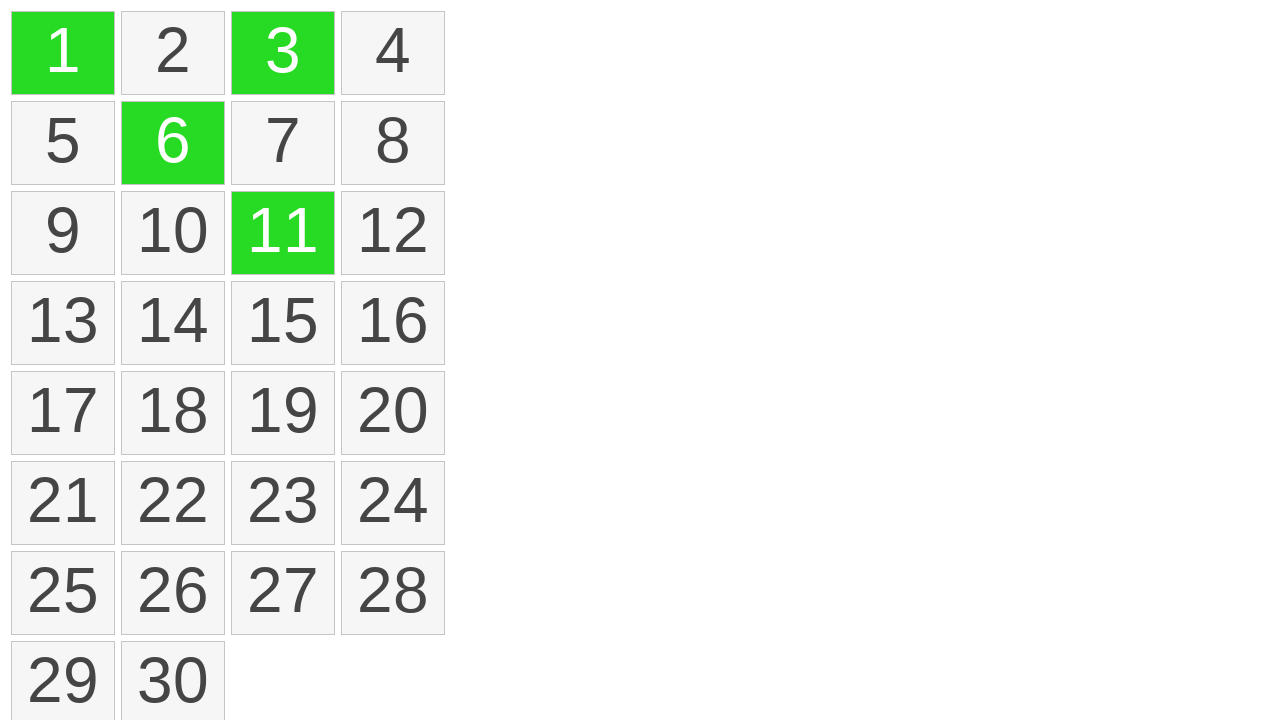

Verified that 4 items are selected
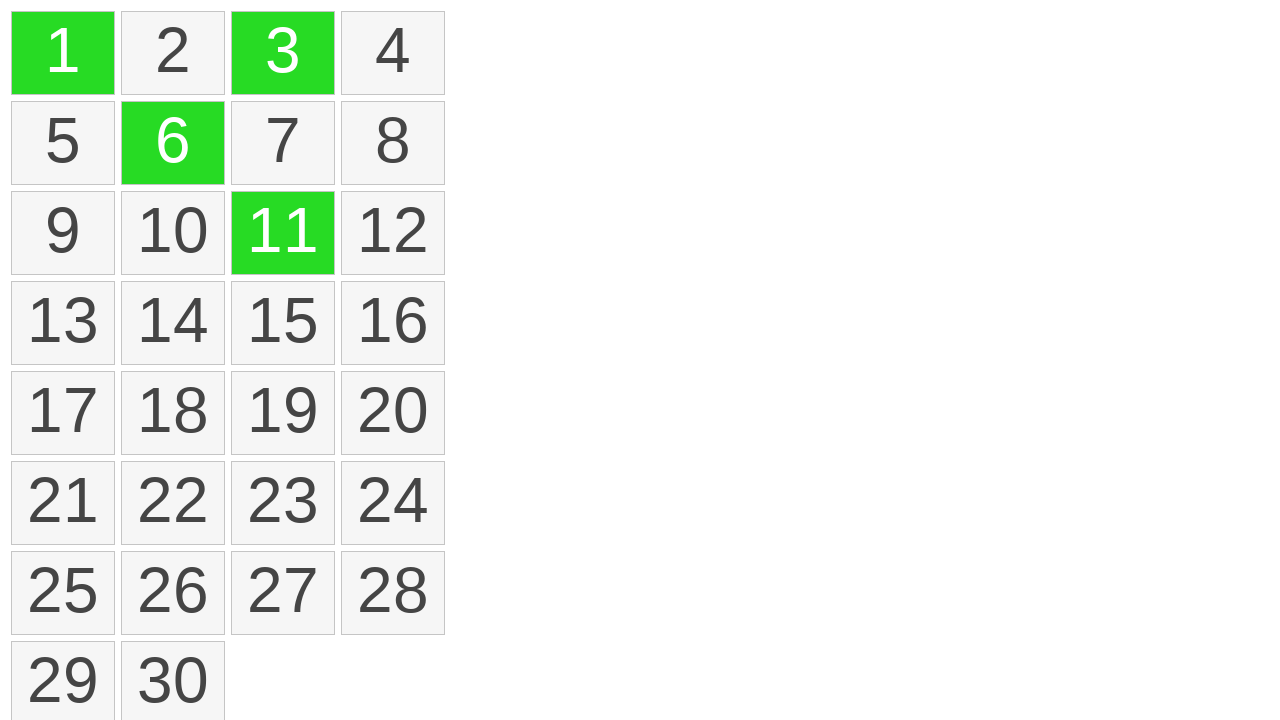

Verified item 1 is selected
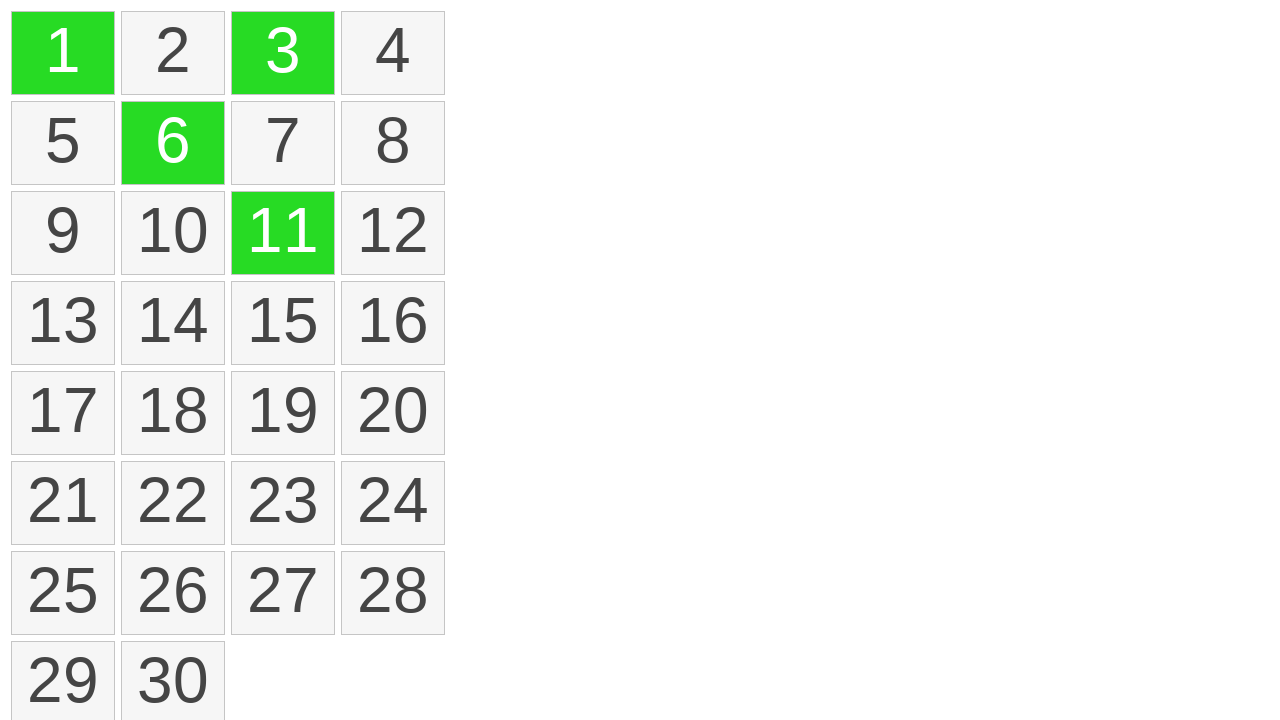

Verified item 3 is selected
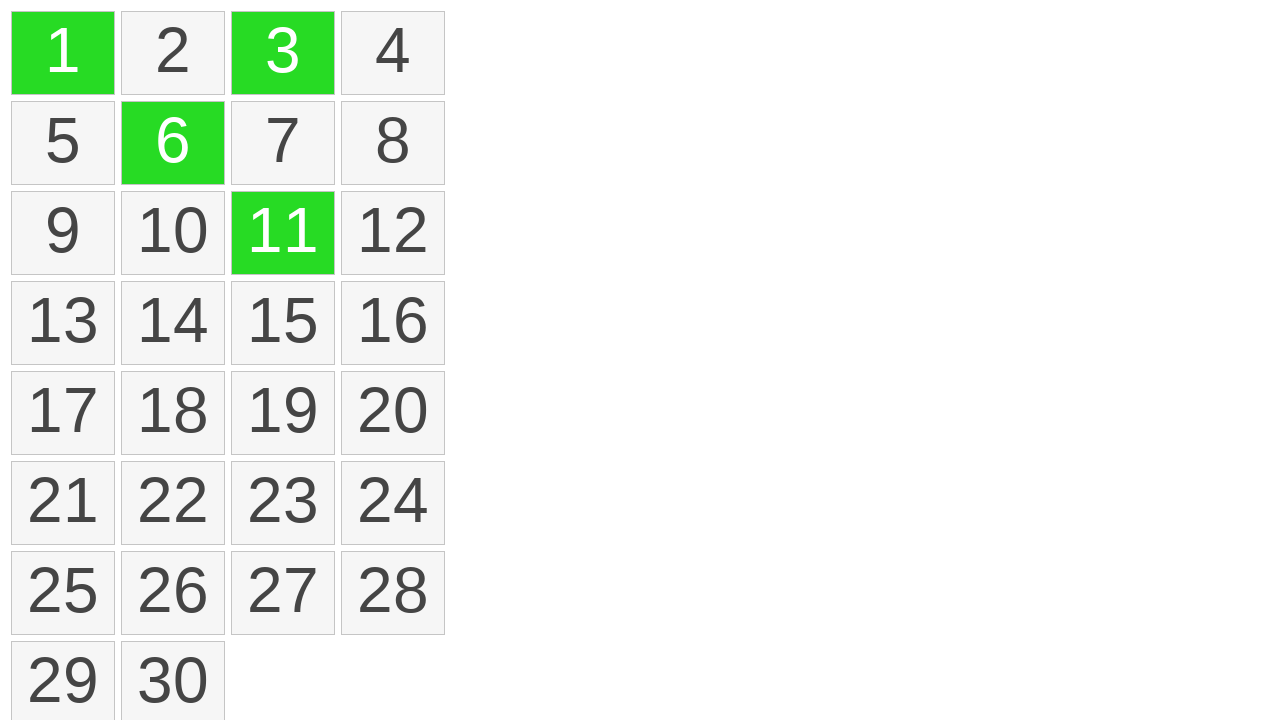

Verified item 6 is selected
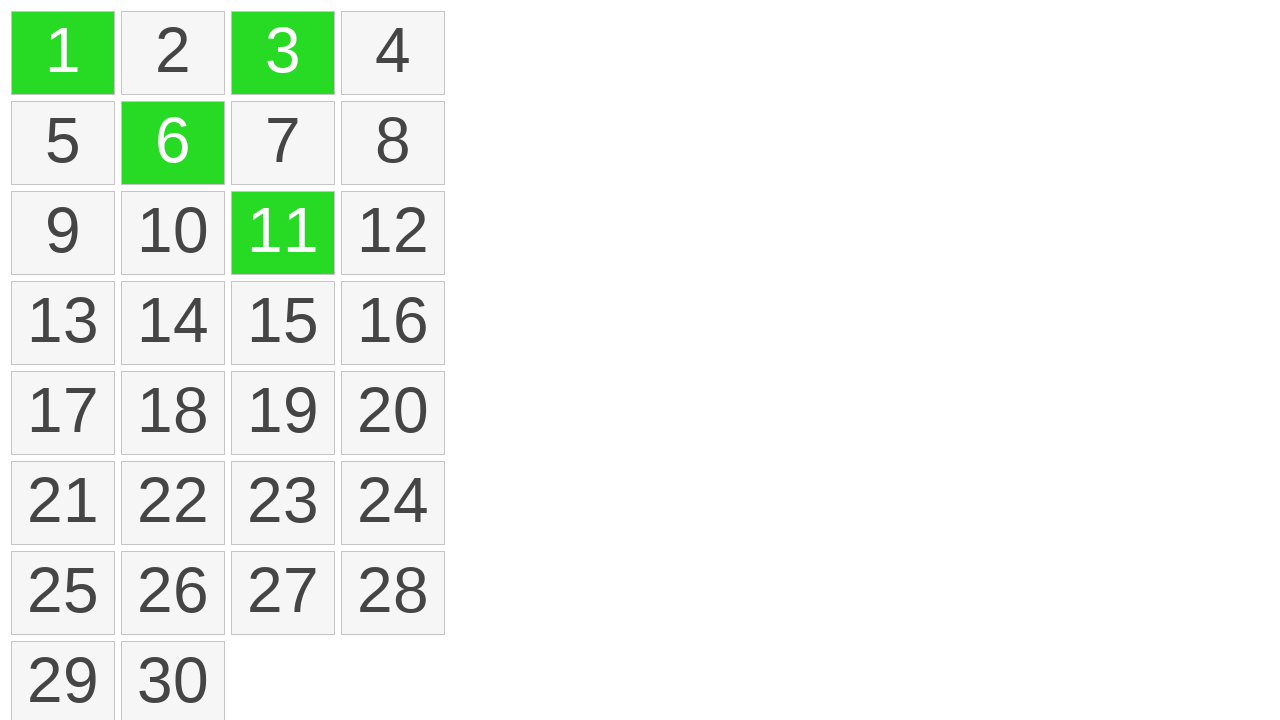

Verified item 11 is selected
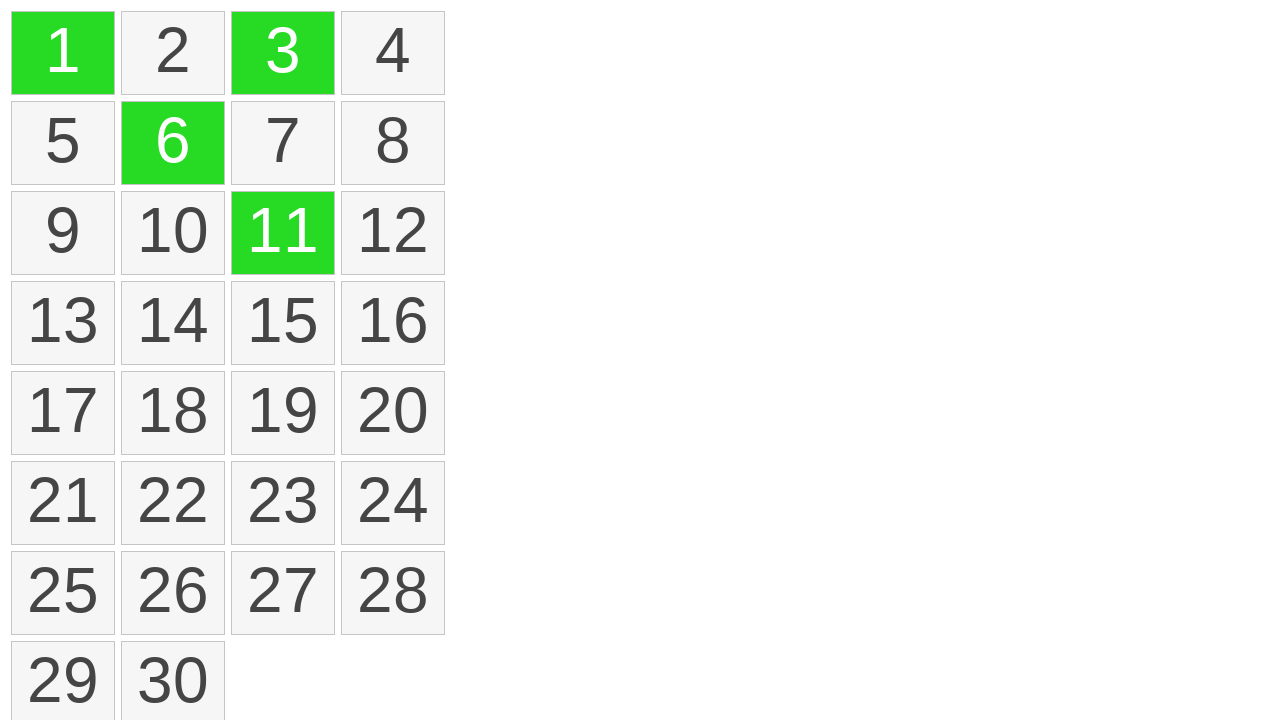

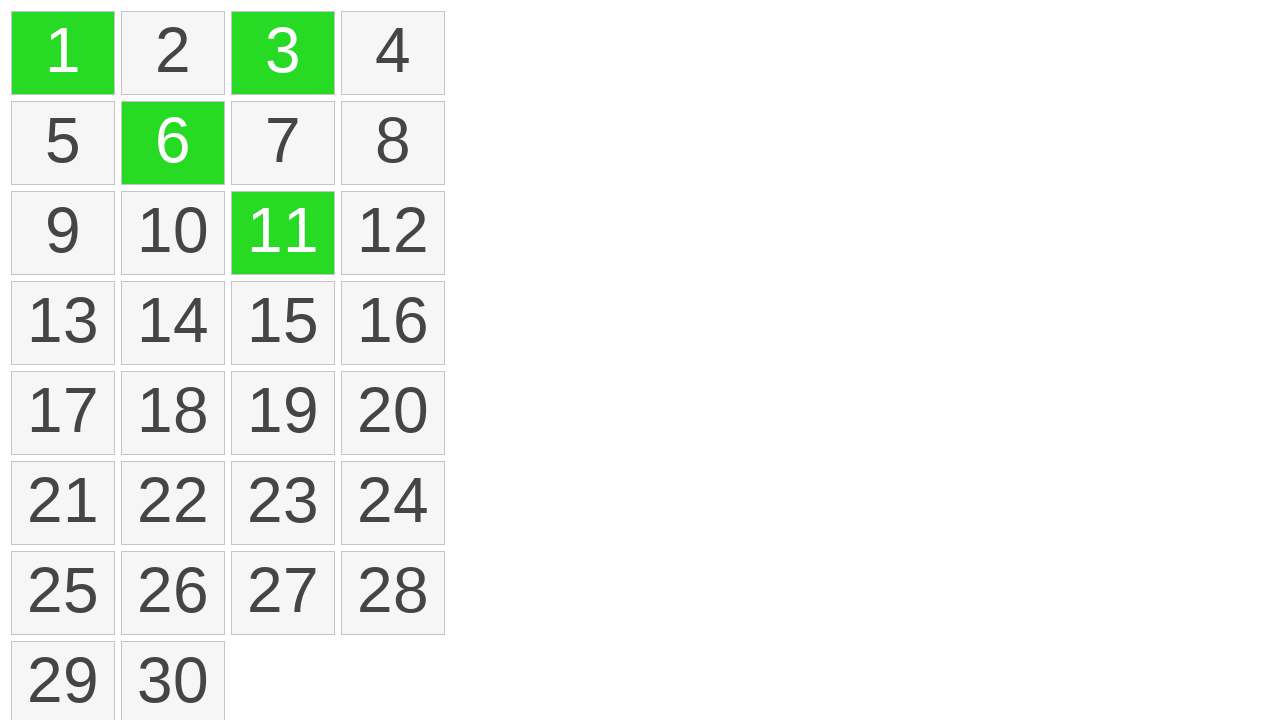